Tests JavaScript prompt functionality by switching to an iframe, triggering a prompt dialog, entering text, and verifying the result is displayed correctly

Starting URL: https://www.w3schools.com/jsref/tryit.asp?filename=tryjsref_prompt

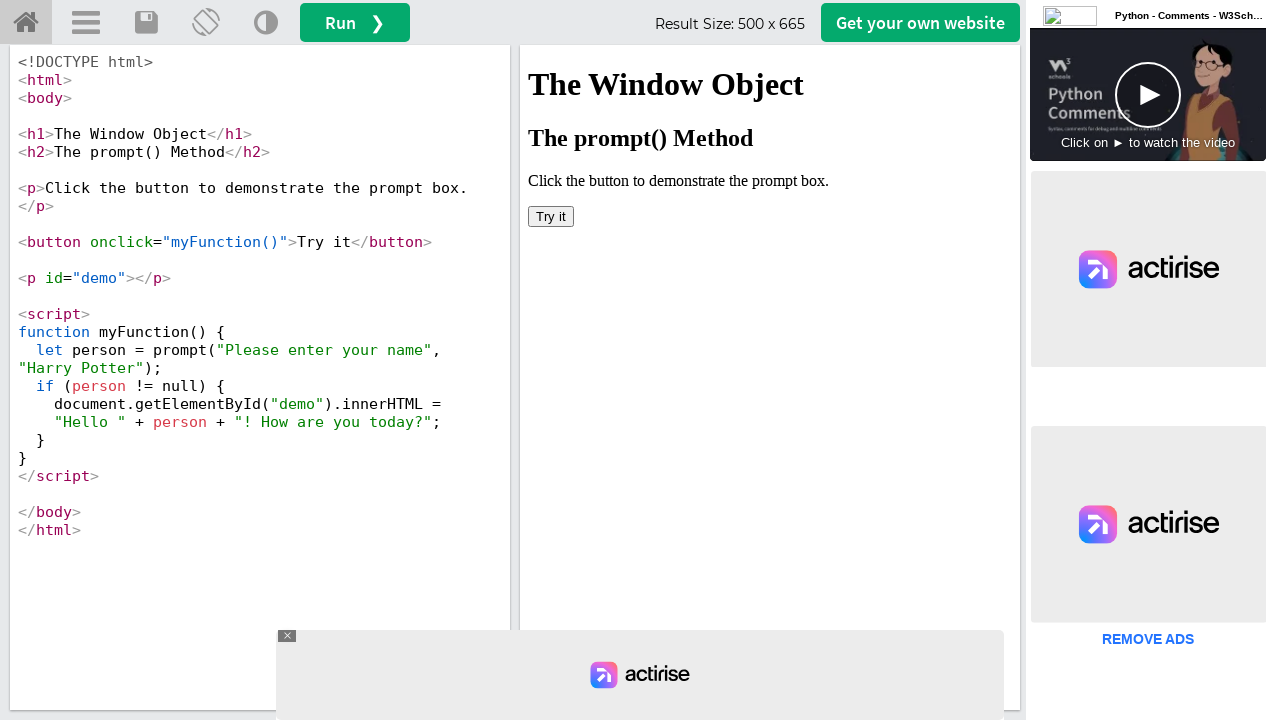

Located iframe containing the Try it button
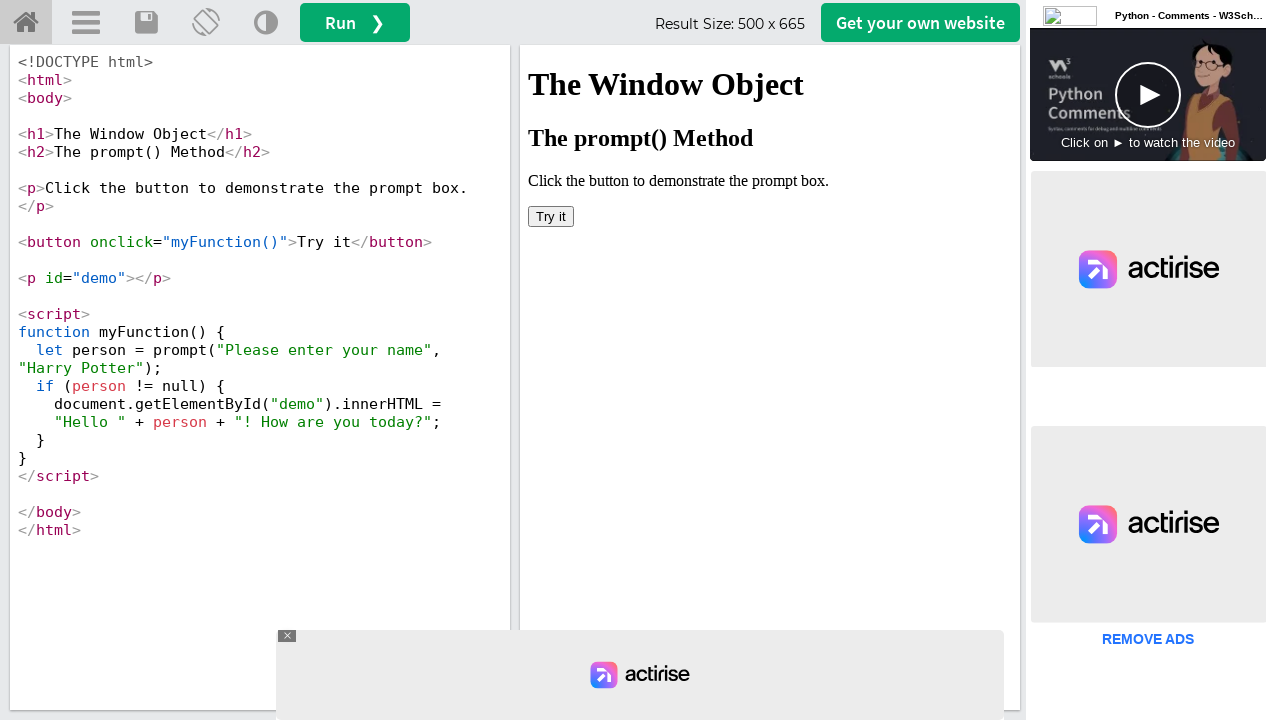

Set up dialog handler to accept prompt with text 'Poonam Kate'
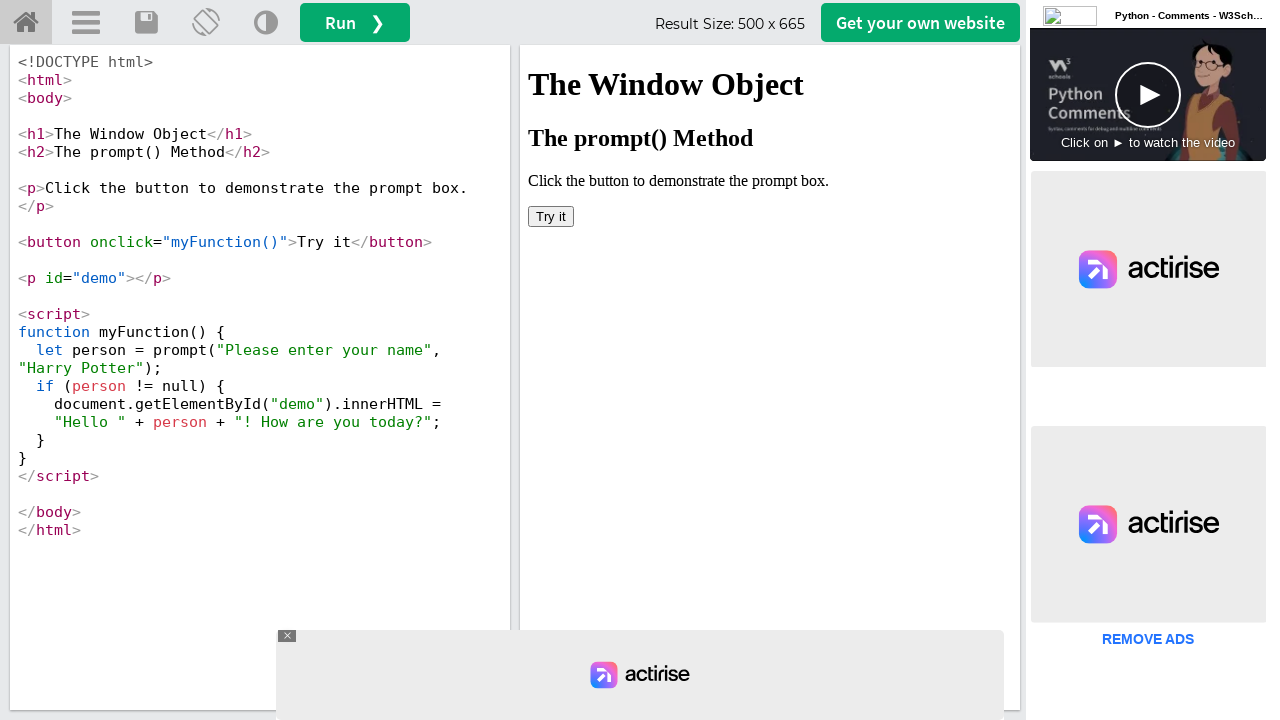

Clicked the Try it button to trigger the prompt dialog at (551, 216) on iframe[name='iframeResult'] >> internal:control=enter-frame >> button:text('Try 
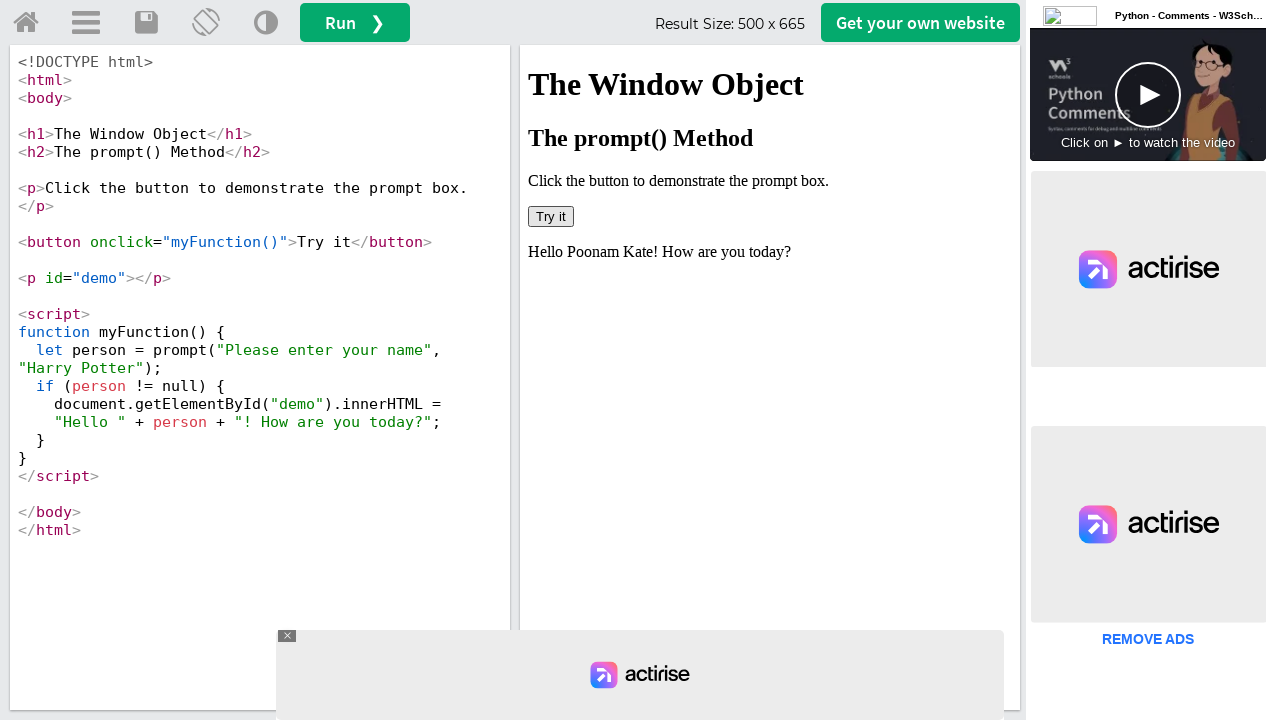

Located the result element with id 'demo'
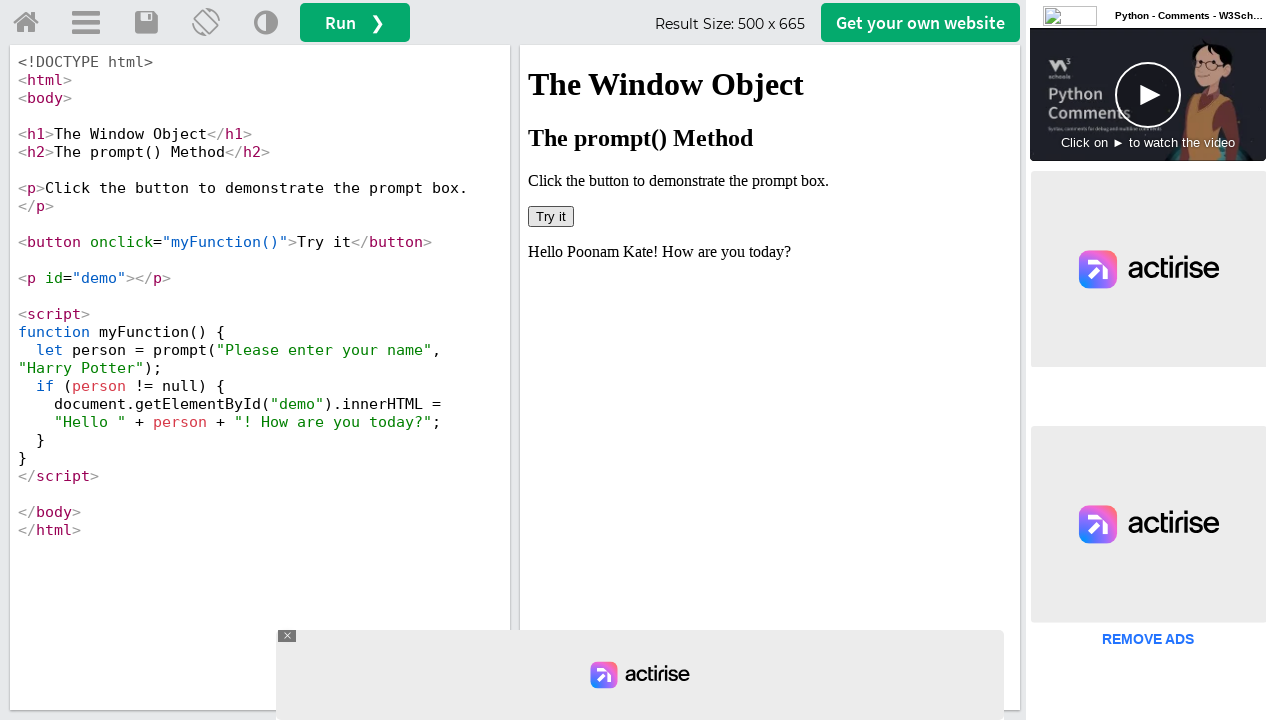

Retrieved the text content from the result element
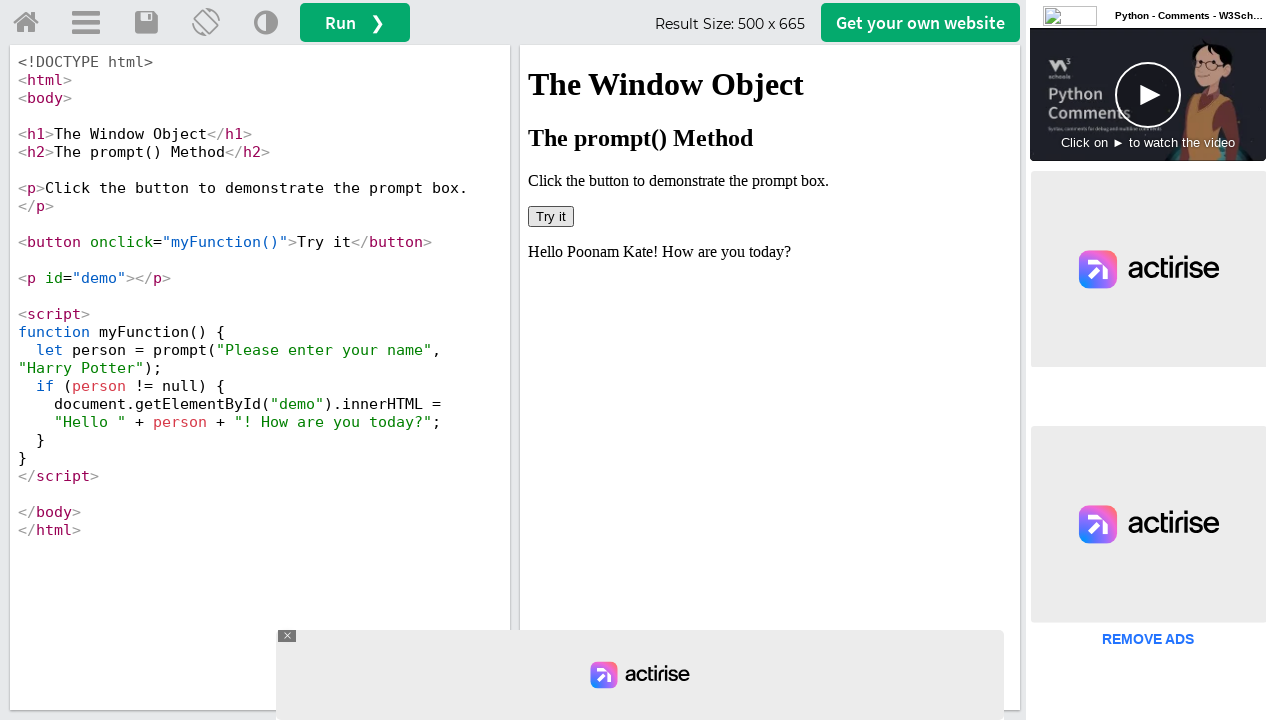

Verified result text: 'Hello Poonam Kate! How are you today?' matches expected greeting
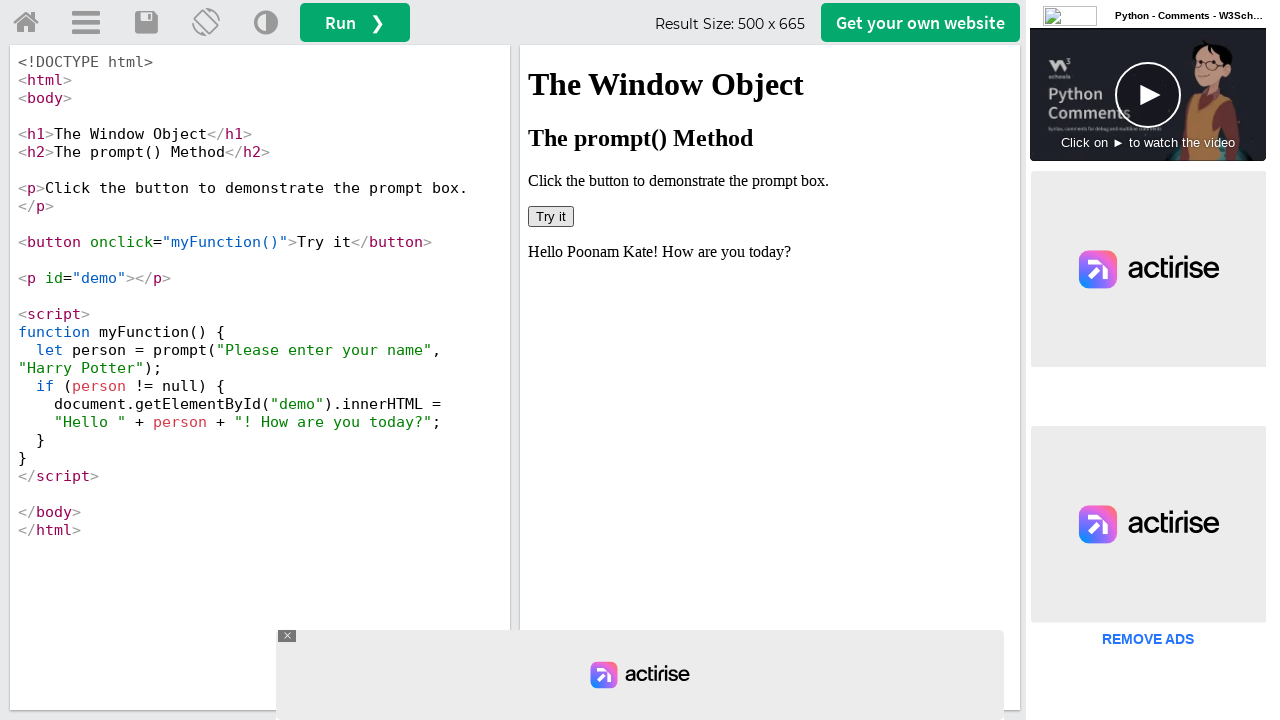

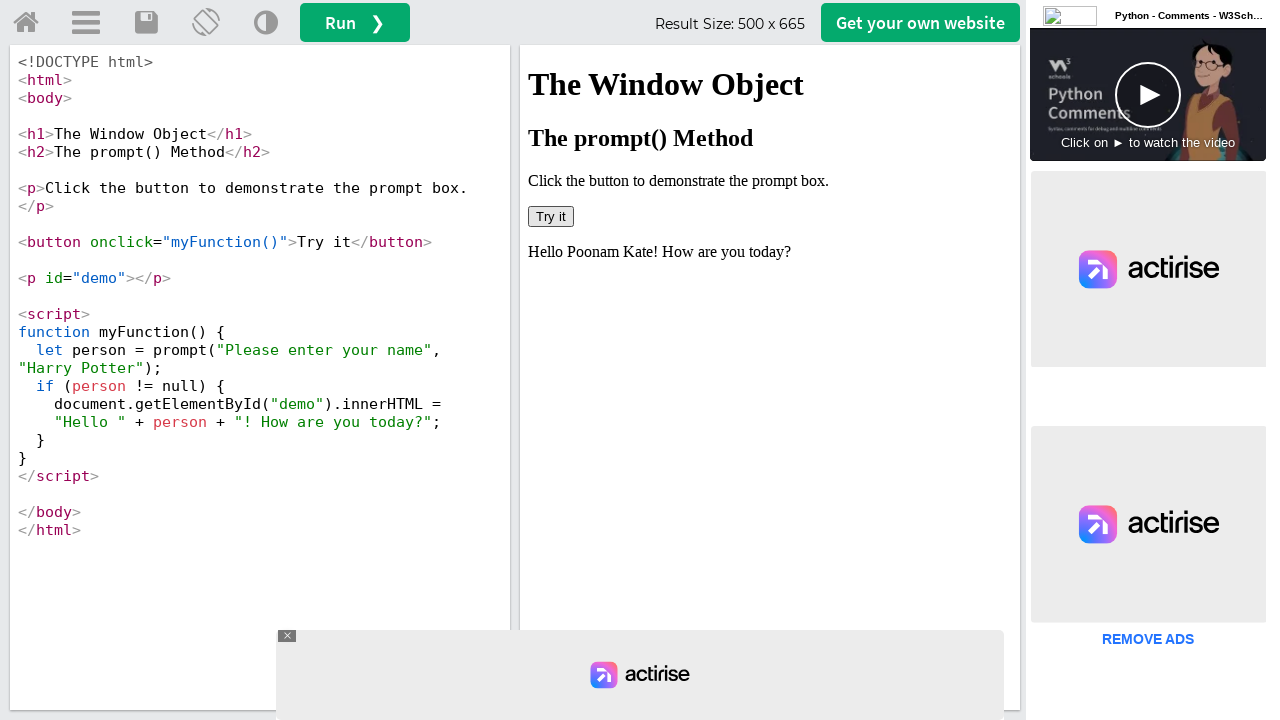